Tests date picker functionality by selecting a specific date (July 15, 2026) through year, month, and day navigation

Starting URL: https://rahulshettyacademy.com/seleniumPractise/#/offers

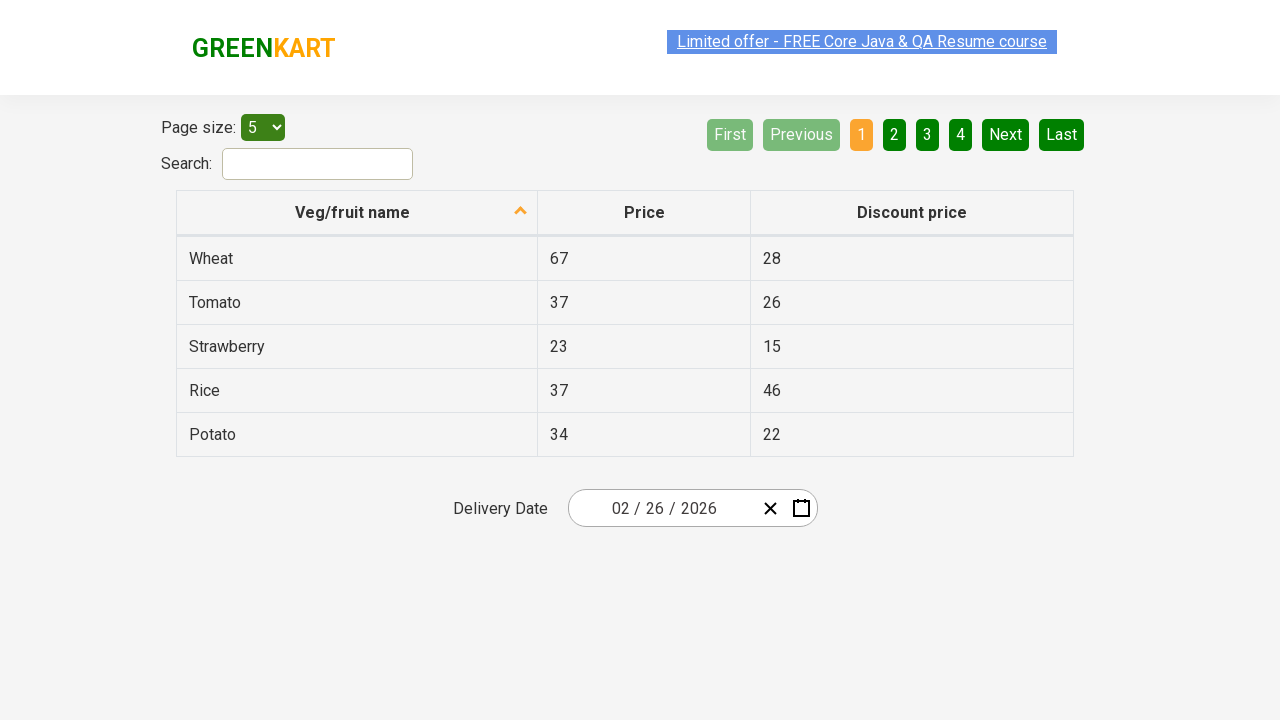

Clicked date picker calendar button to open date picker at (801, 508) on .react-date-picker__calendar-button
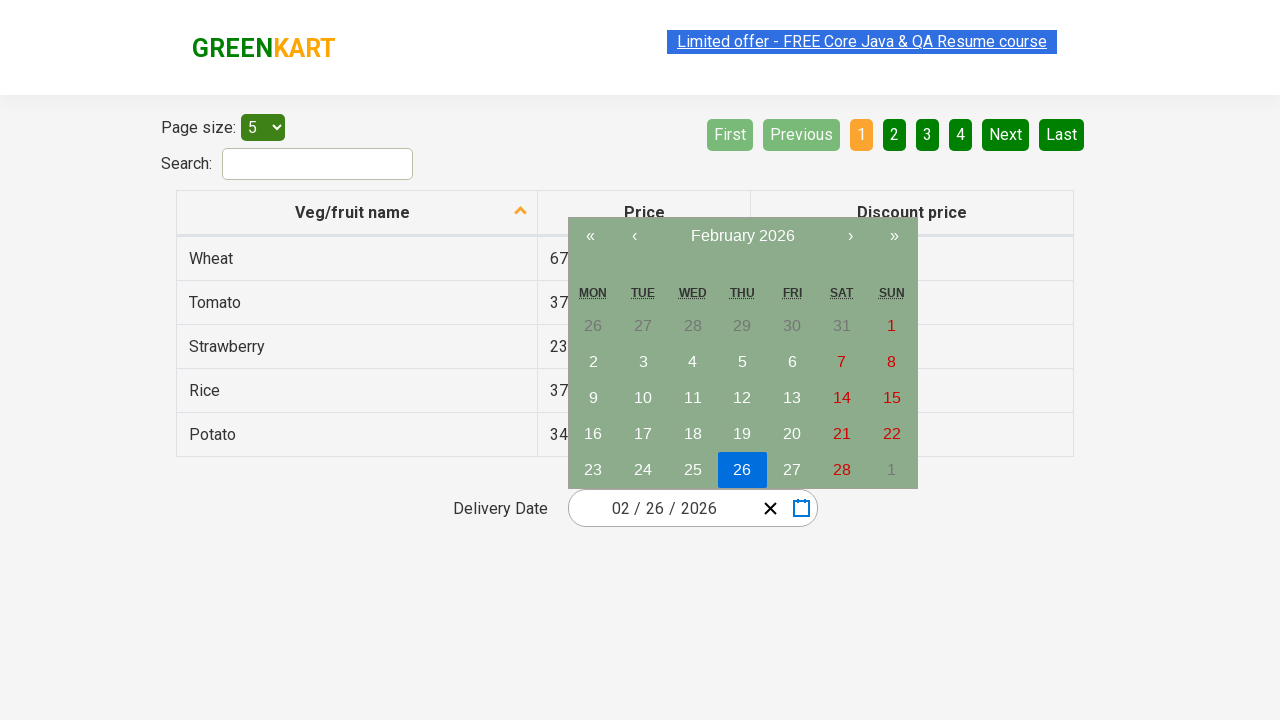

Clicked navigation label to navigate to month view at (742, 236) on .react-calendar__navigation__label
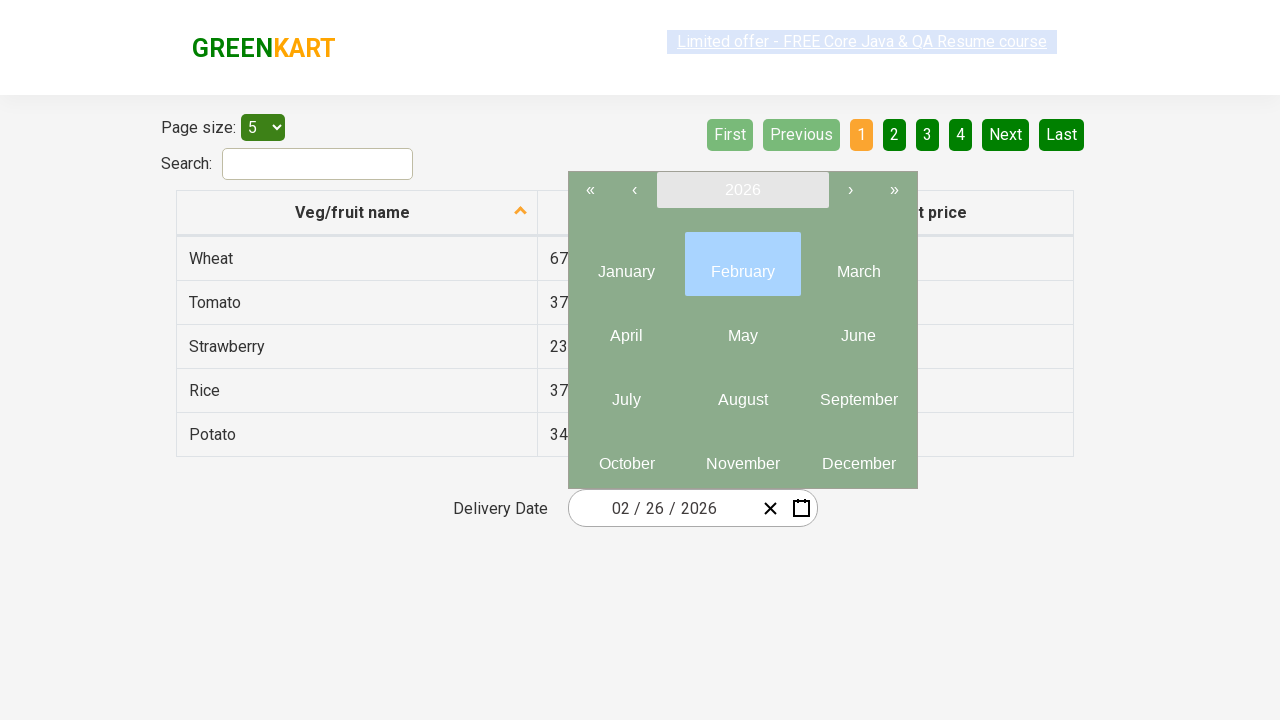

Clicked navigation label again to navigate to year view at (742, 190) on .react-calendar__navigation__label
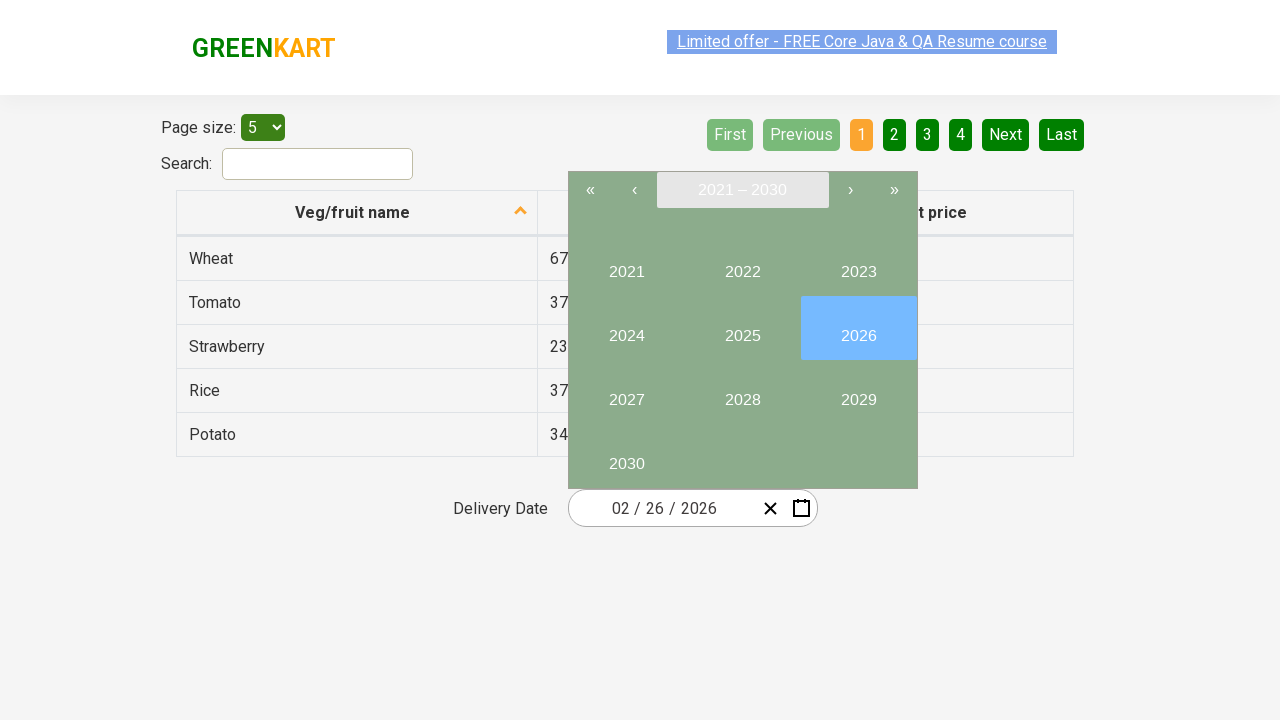

Selected year 2026 from year view at (858, 328) on button:has-text('2026')
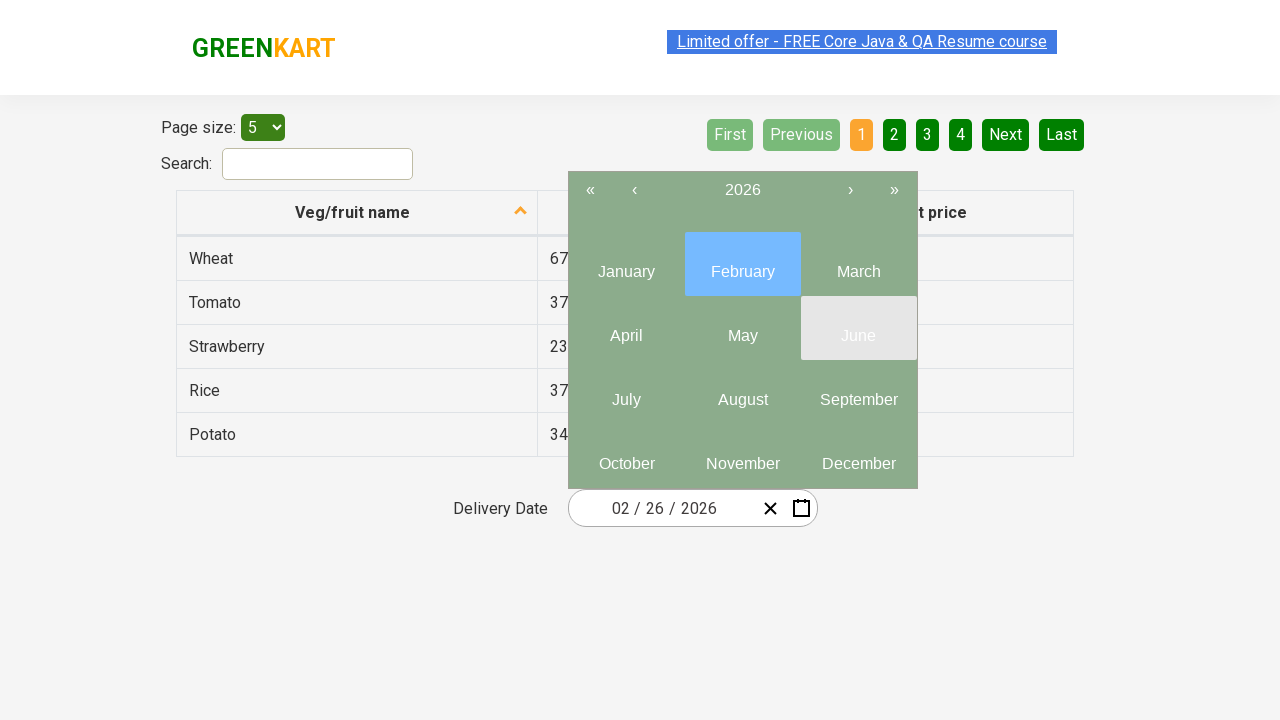

Selected July (month 7) from month view at (626, 392) on .react-calendar__year-view__months__month >> nth=6
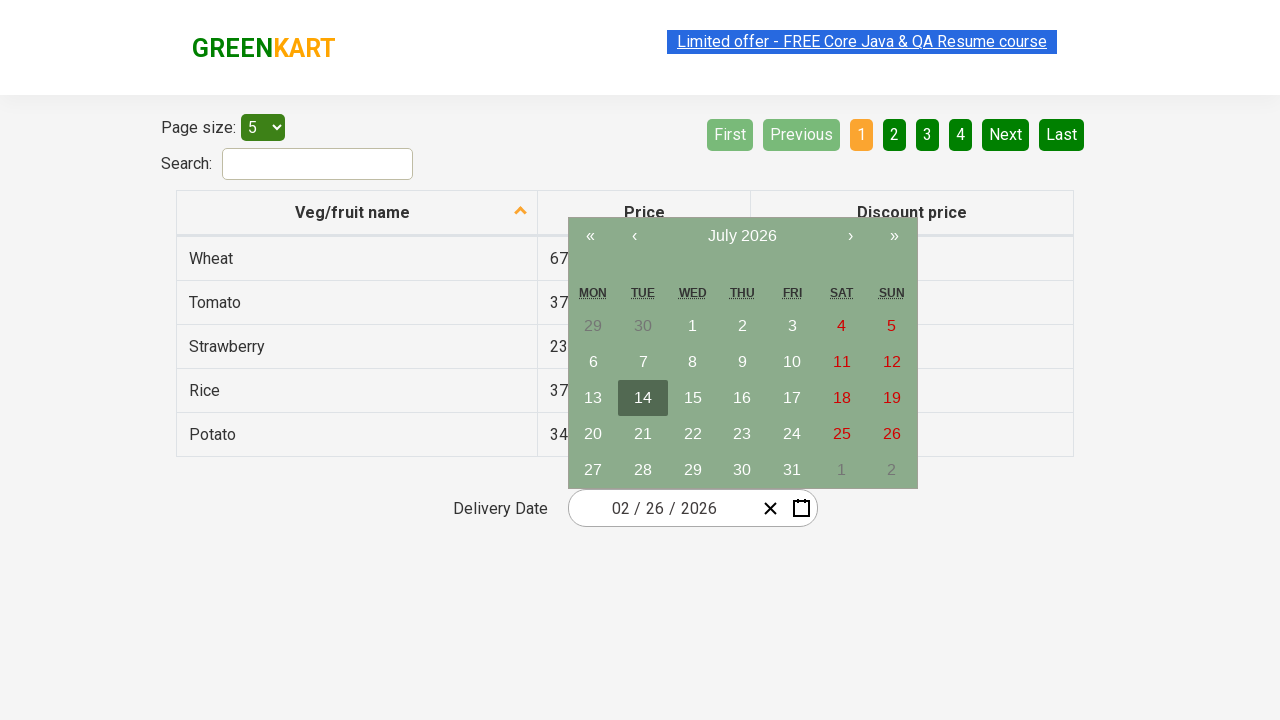

Selected day 15 from day view at (693, 398) on abbr:has-text('15')
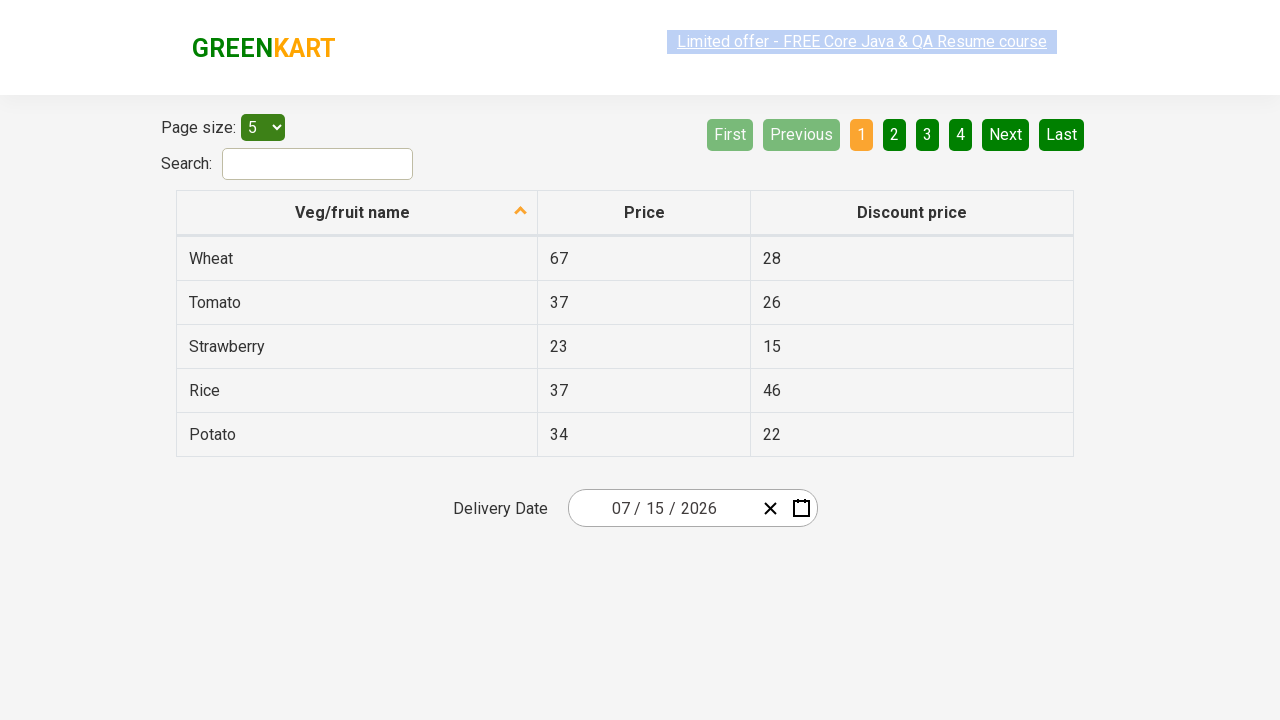

Retrieved all date input elements to verify selected date
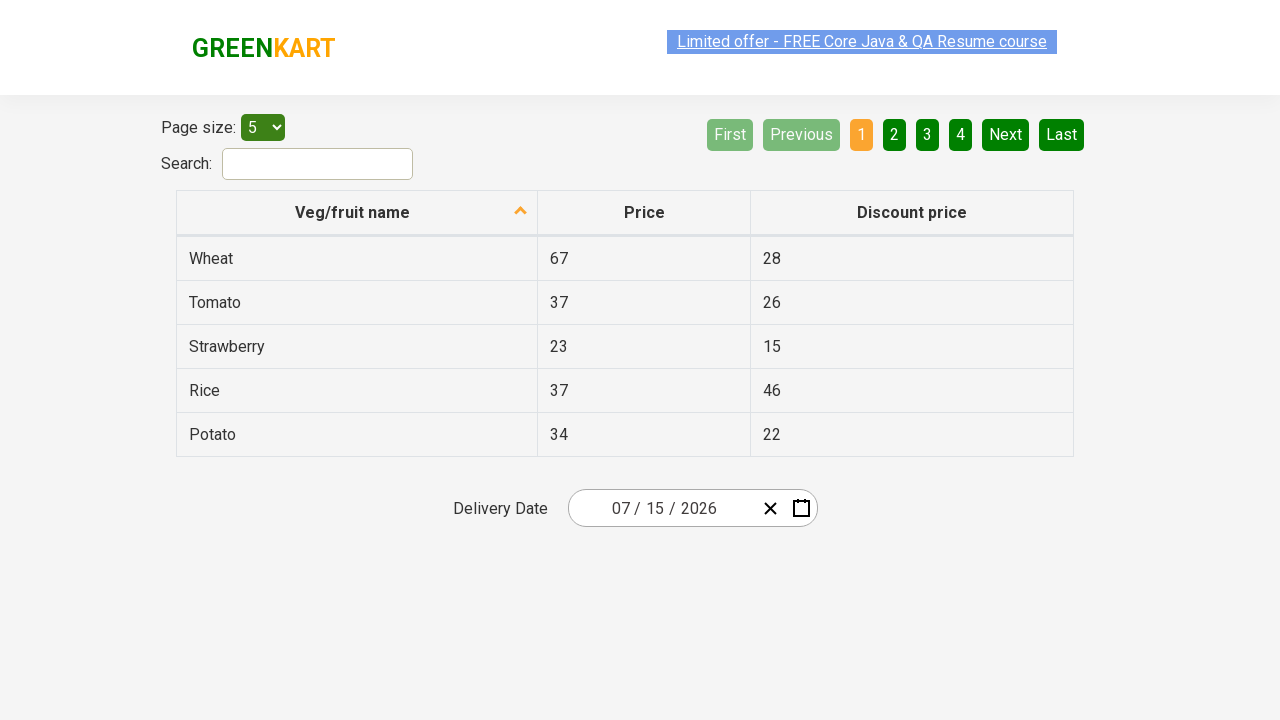

Verified date input 1: expected '7', got '7'
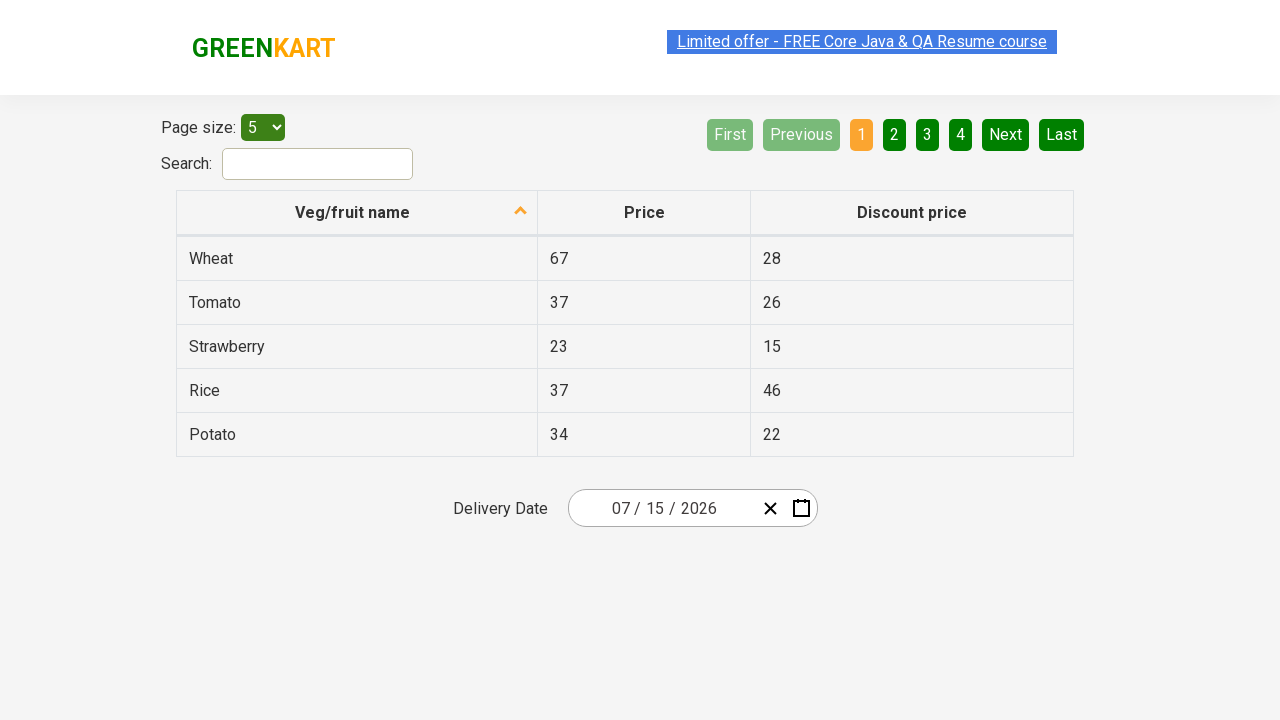

Verified date input 2: expected '15', got '15'
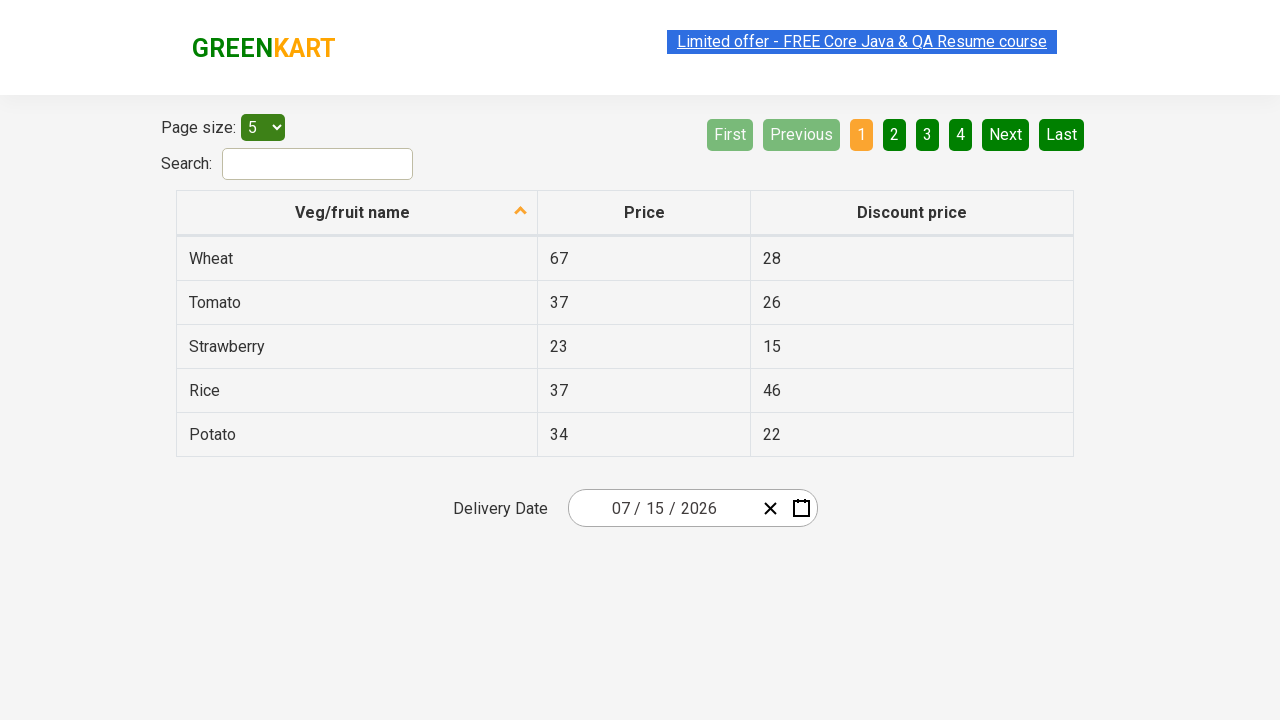

Verified date input 3: expected '2026', got '2026'
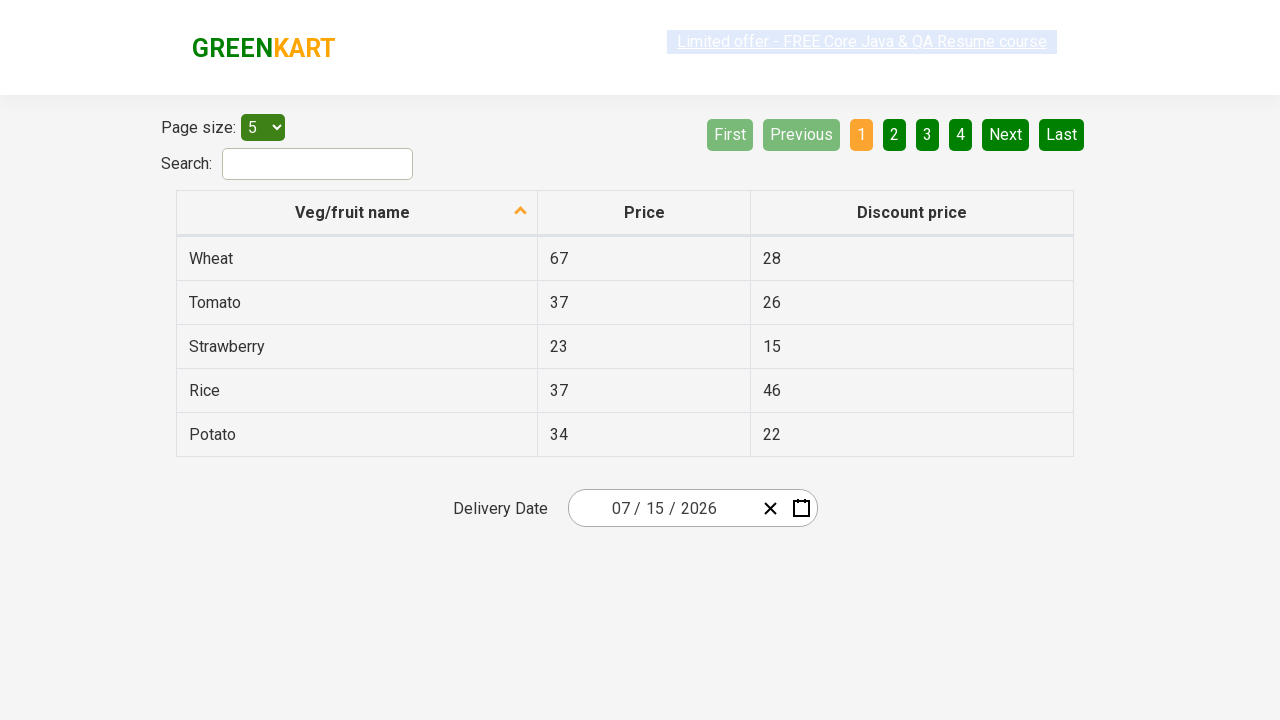

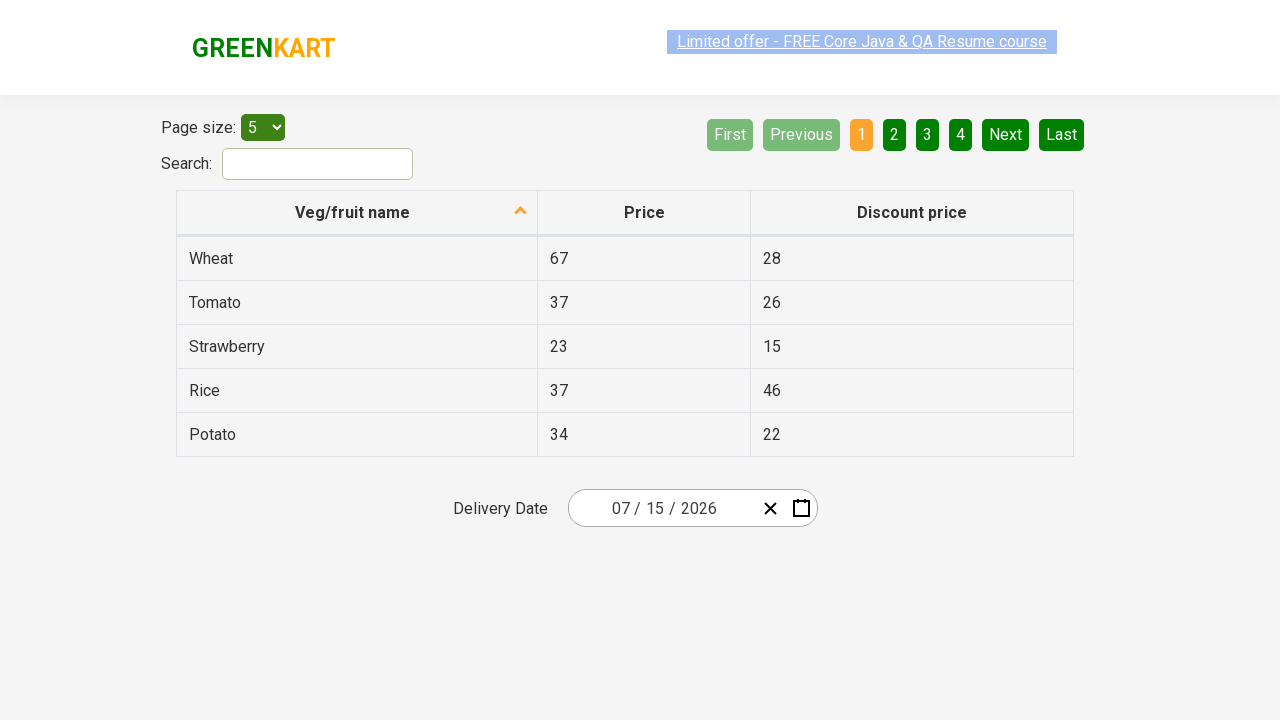